Tests browser navigation commands by navigating to a page, then to another URL, going back in history, and then forward in history.

Starting URL: https://demo.guru99.com/selenium/newtours/

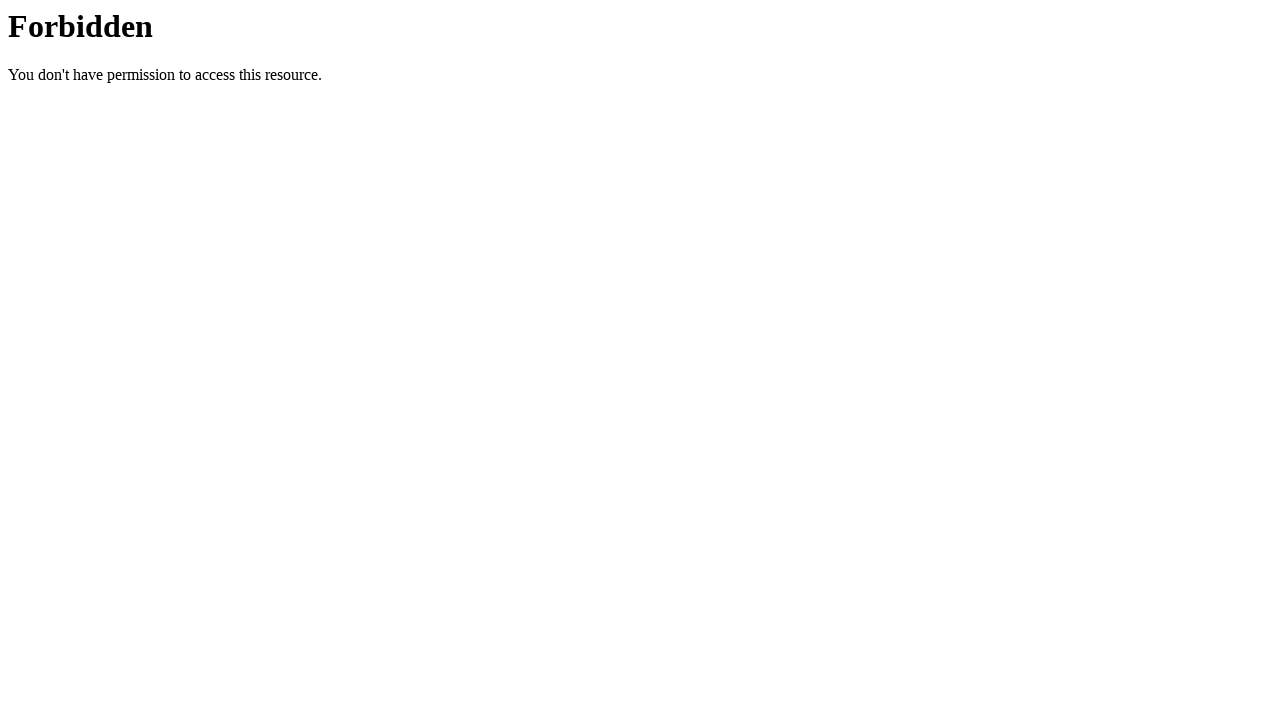

Navigated to https://www.selenium.dev/
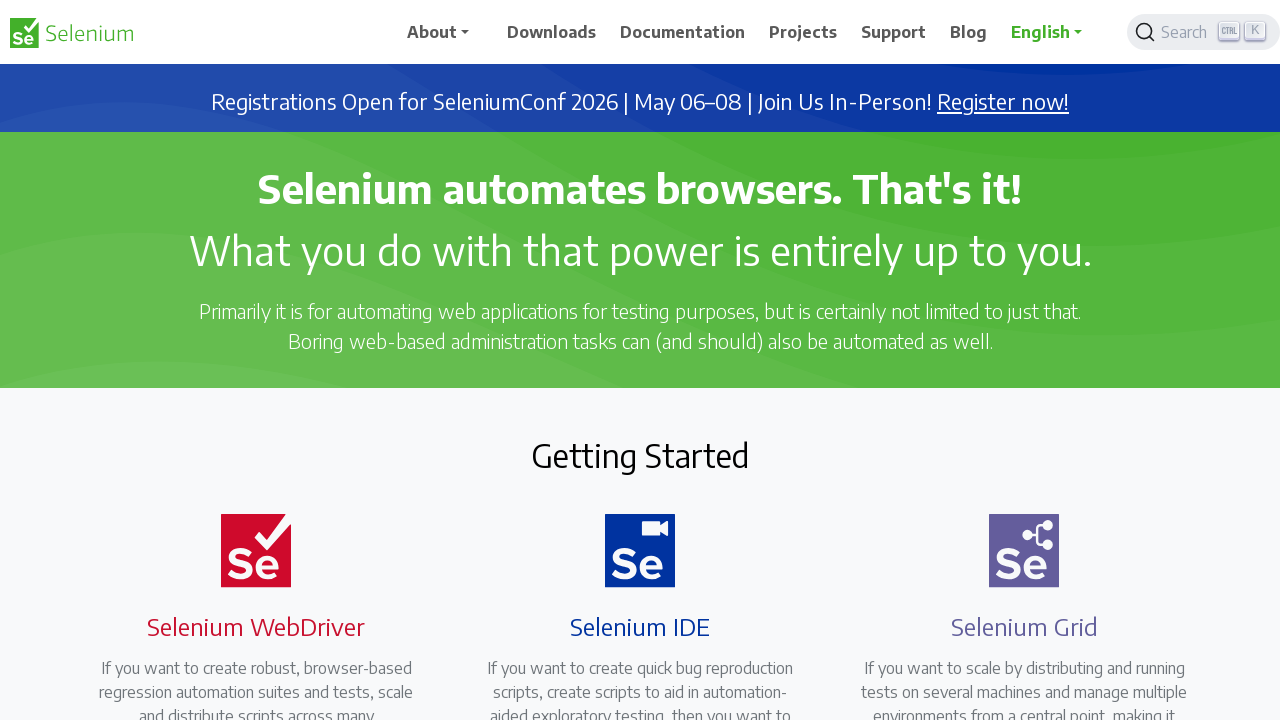

Navigated back in browser history to demo.guru99.com
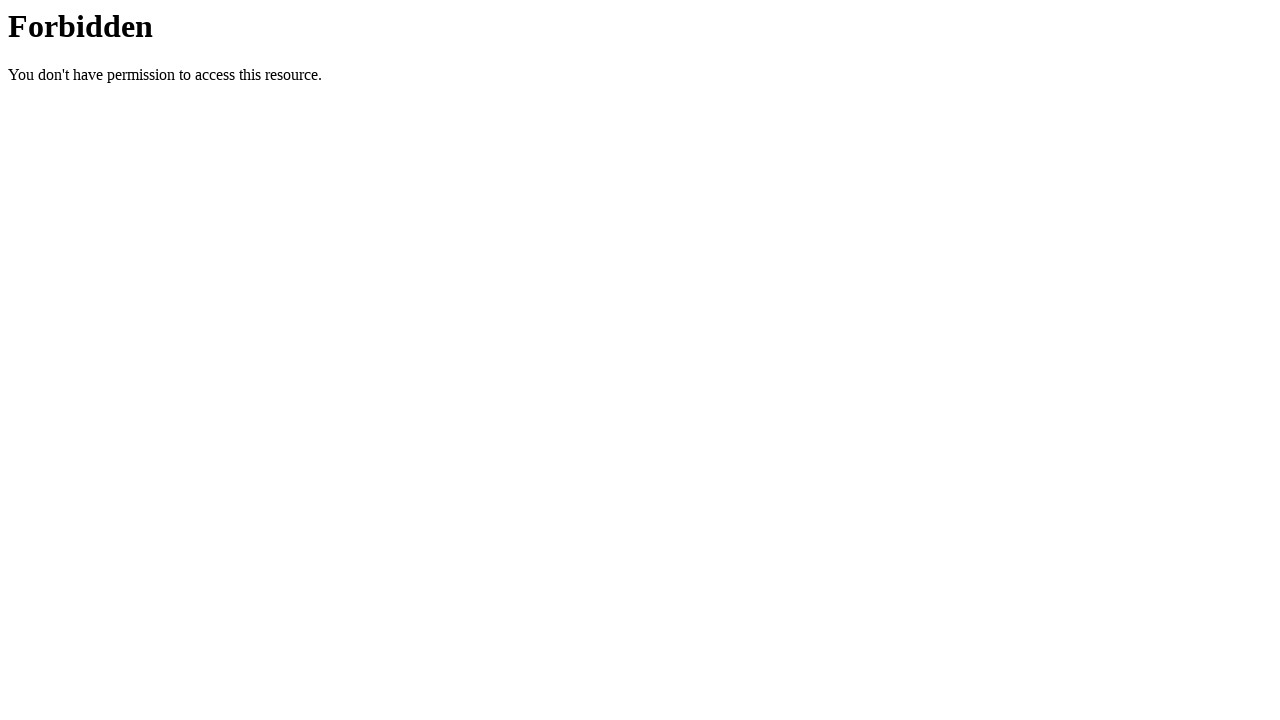

Page load state completed after navigating back
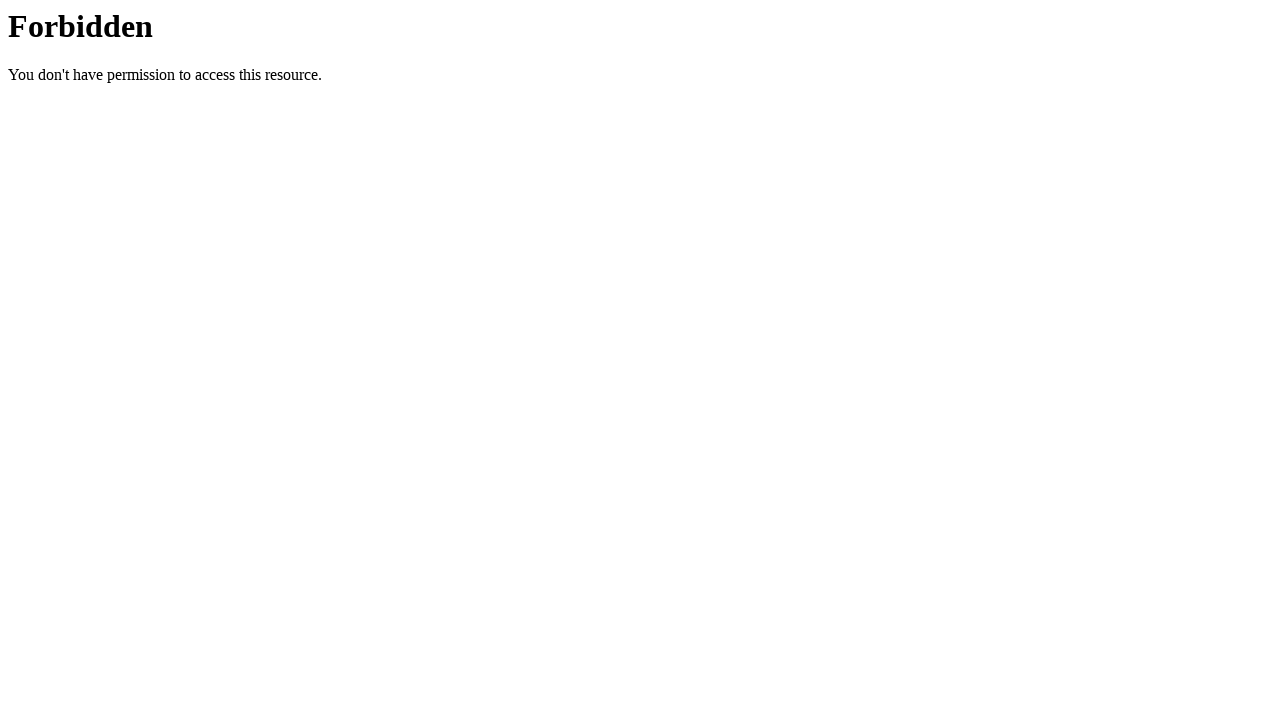

Navigated forward in browser history to https://www.selenium.dev/
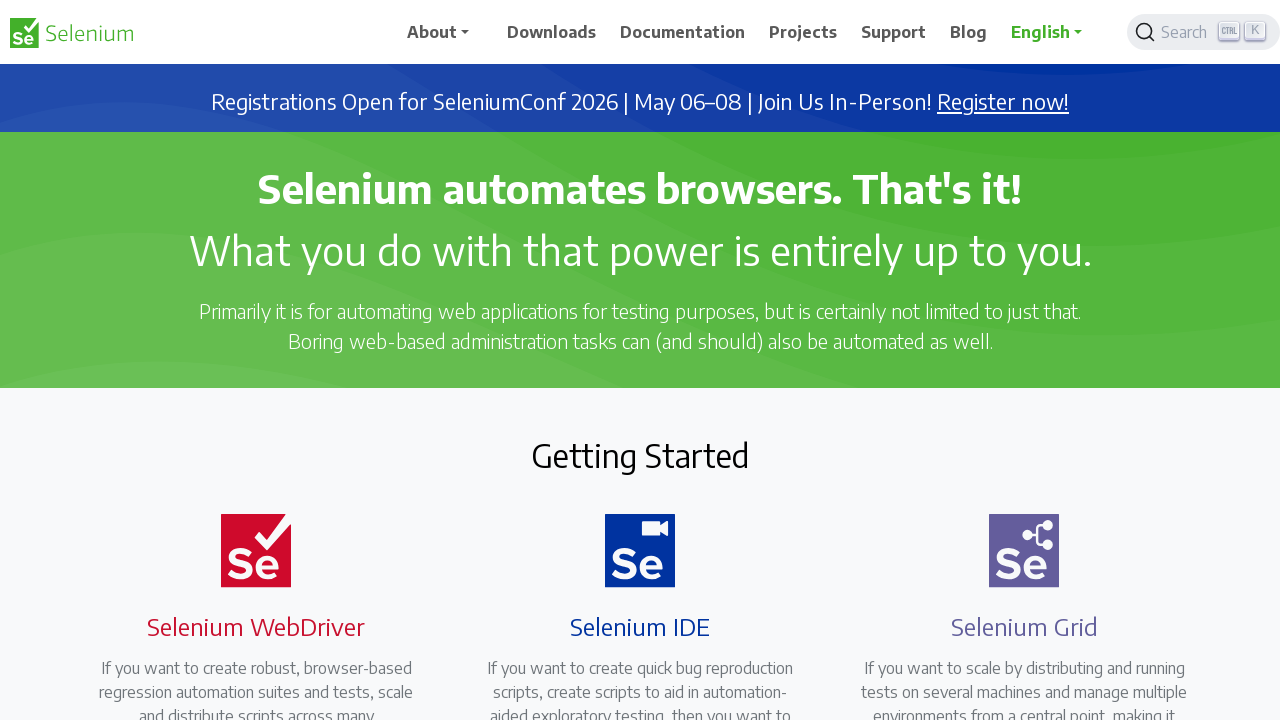

Page load state completed after navigating forward
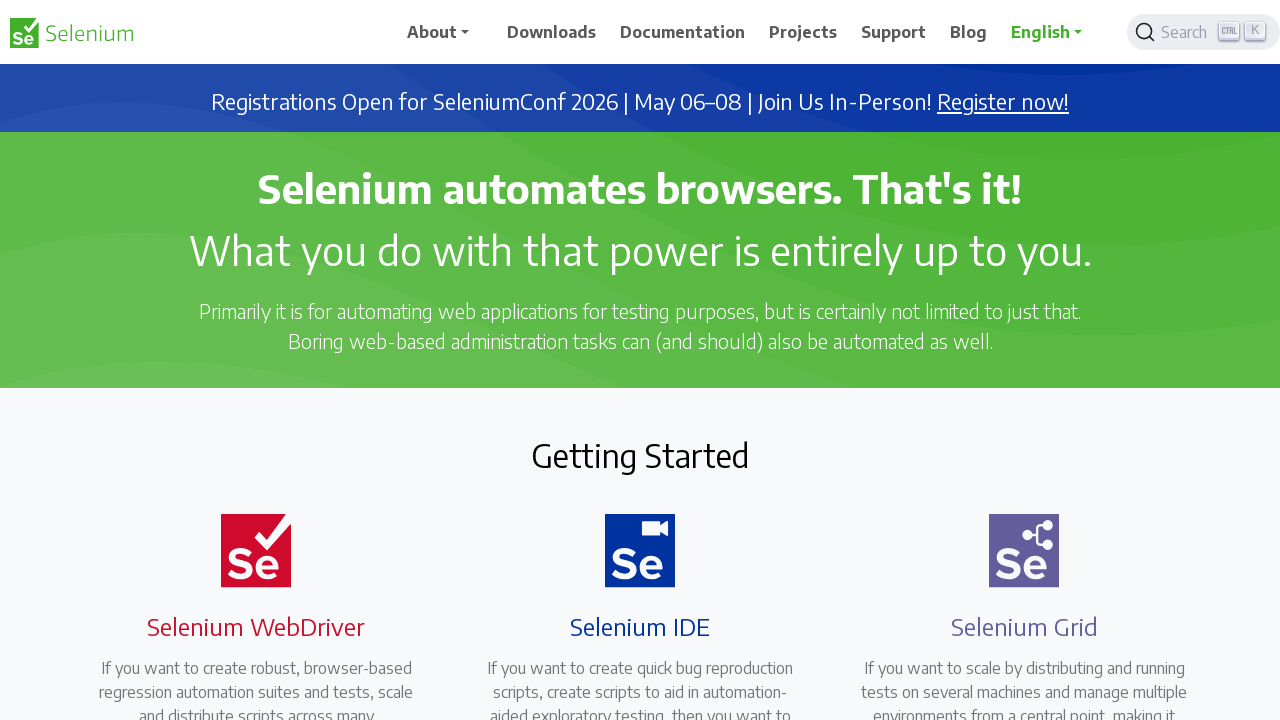

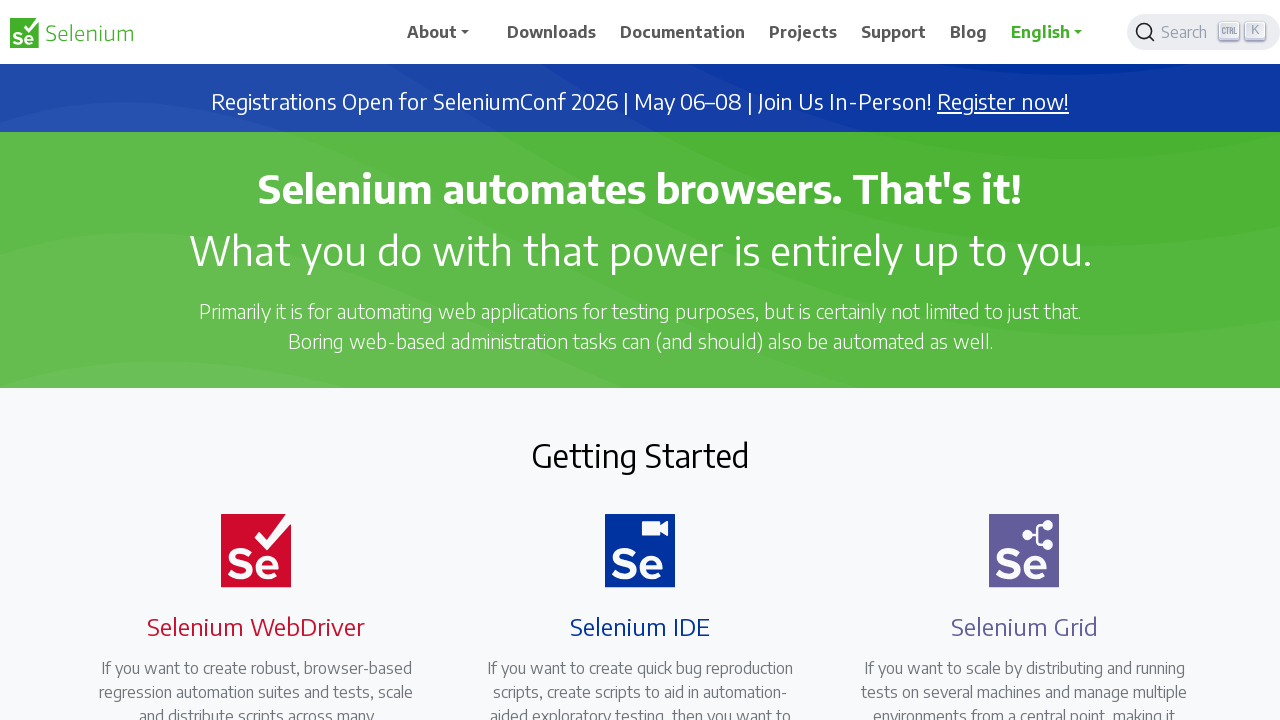